Tests opening a new tab by clicking the banner and verifying the Selenium Training page title

Starting URL: https://demoqa.com/

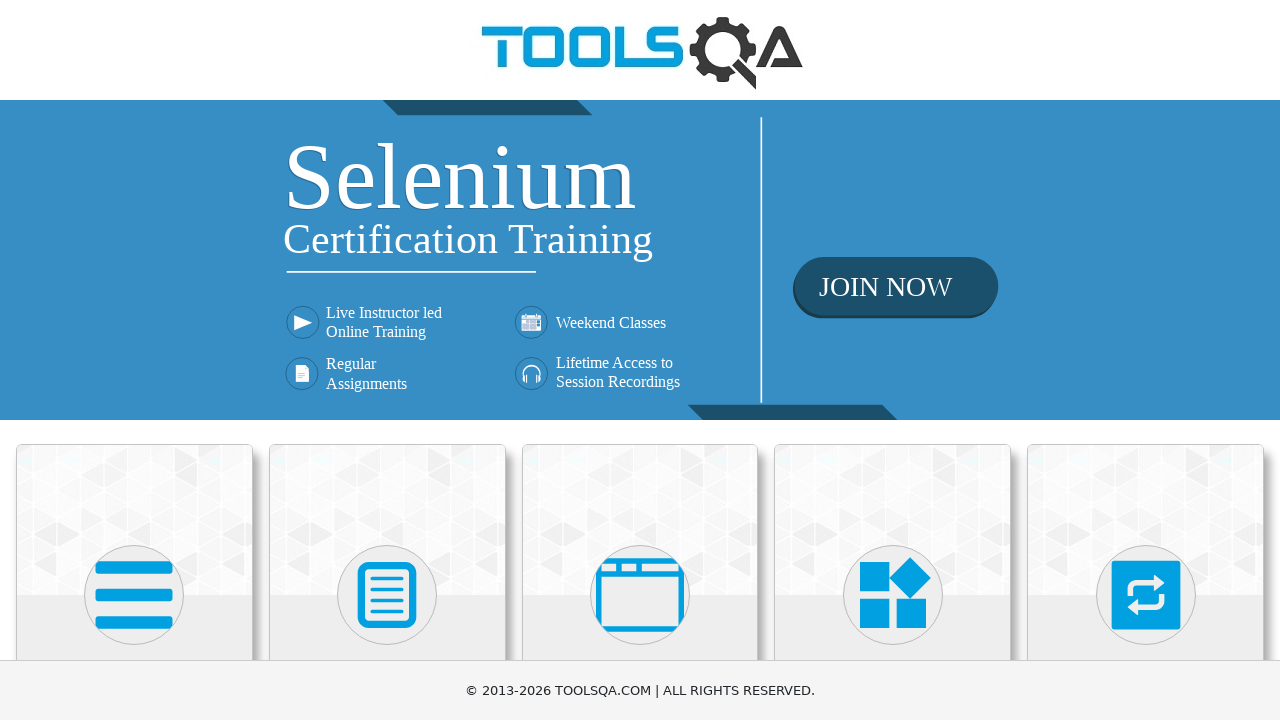

Clicked banner link to open Selenium Training page in new tab at (640, 260) on xpath=//div[@class='home-banner']/a
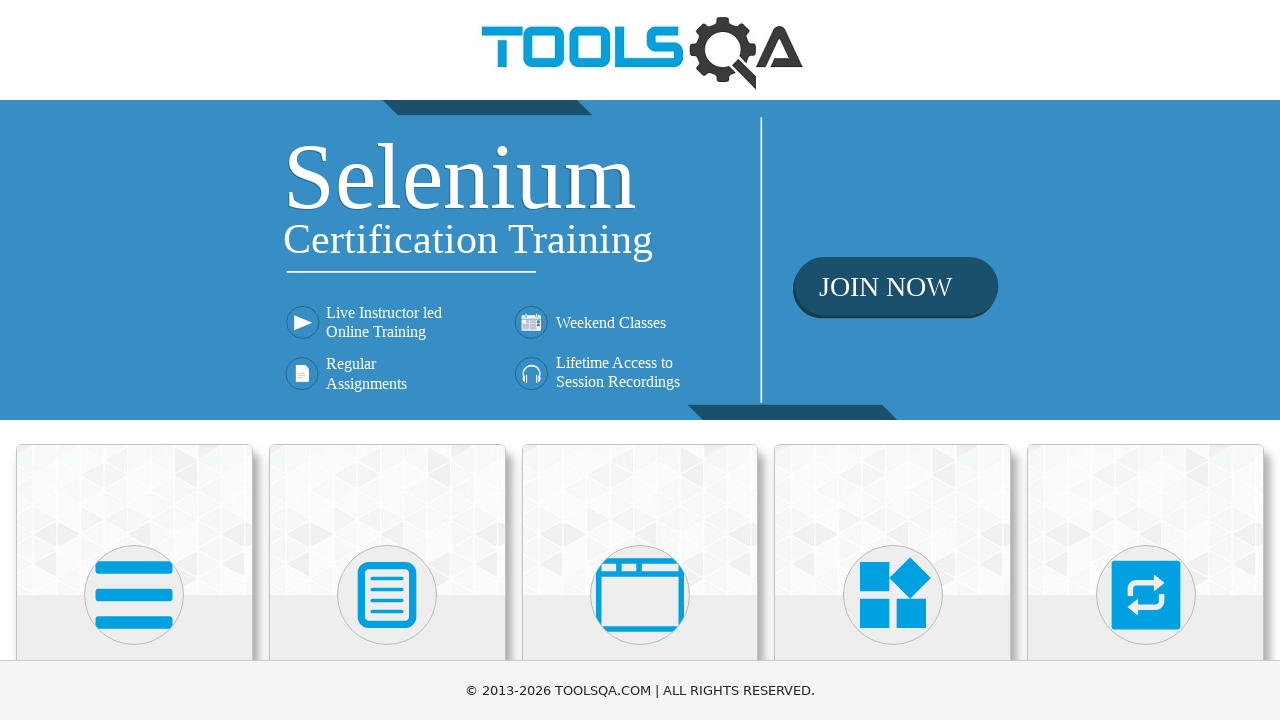

Captured new page reference from context
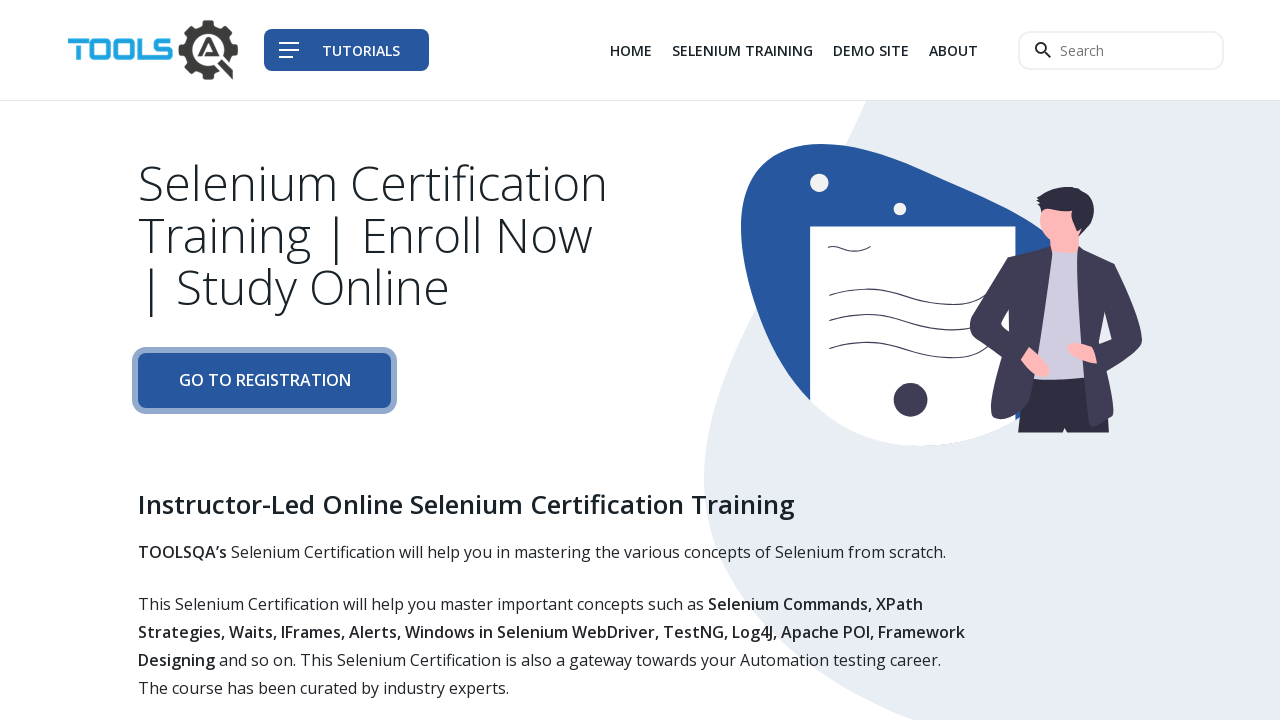

New page finished loading
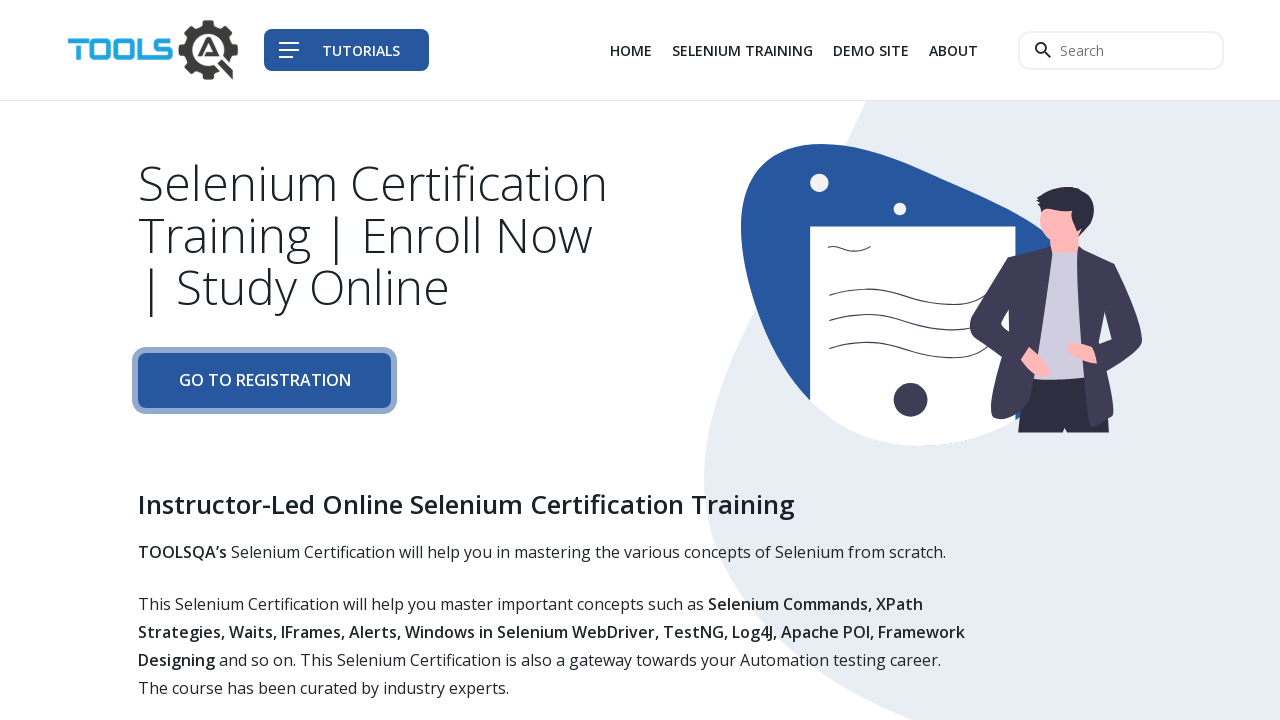

Verified page title is 'Tools QA - Selenium Training'
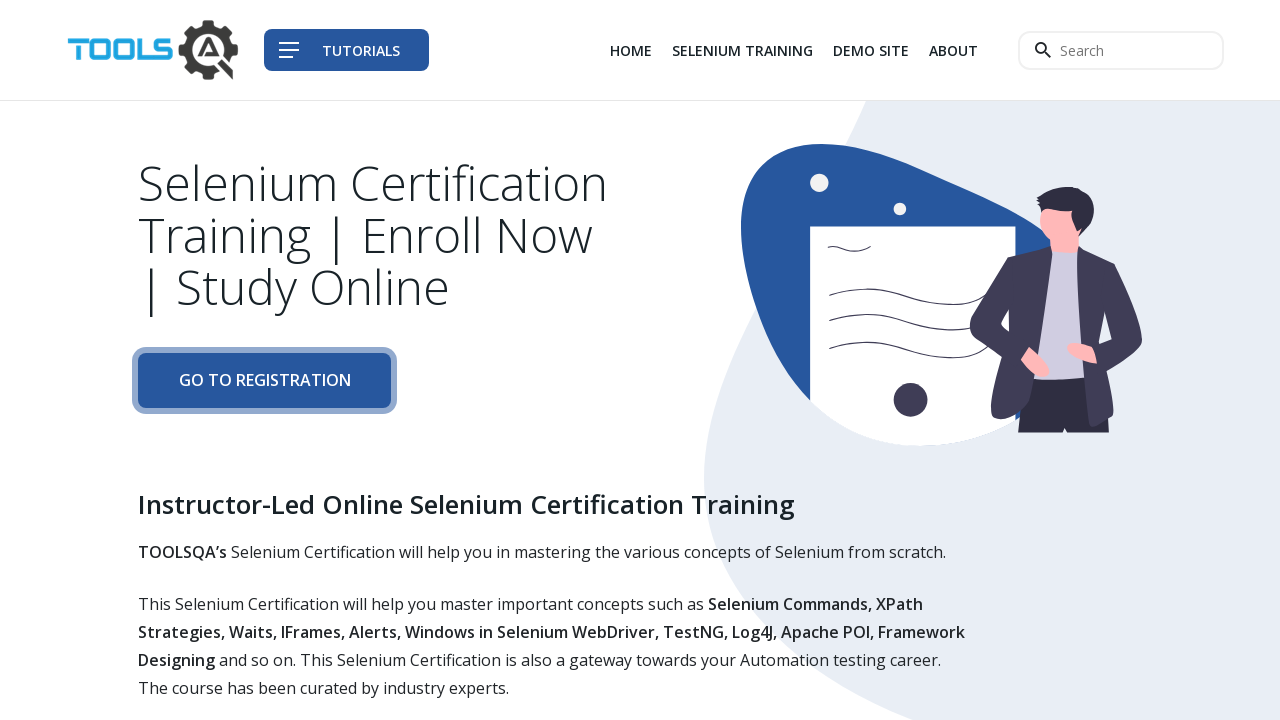

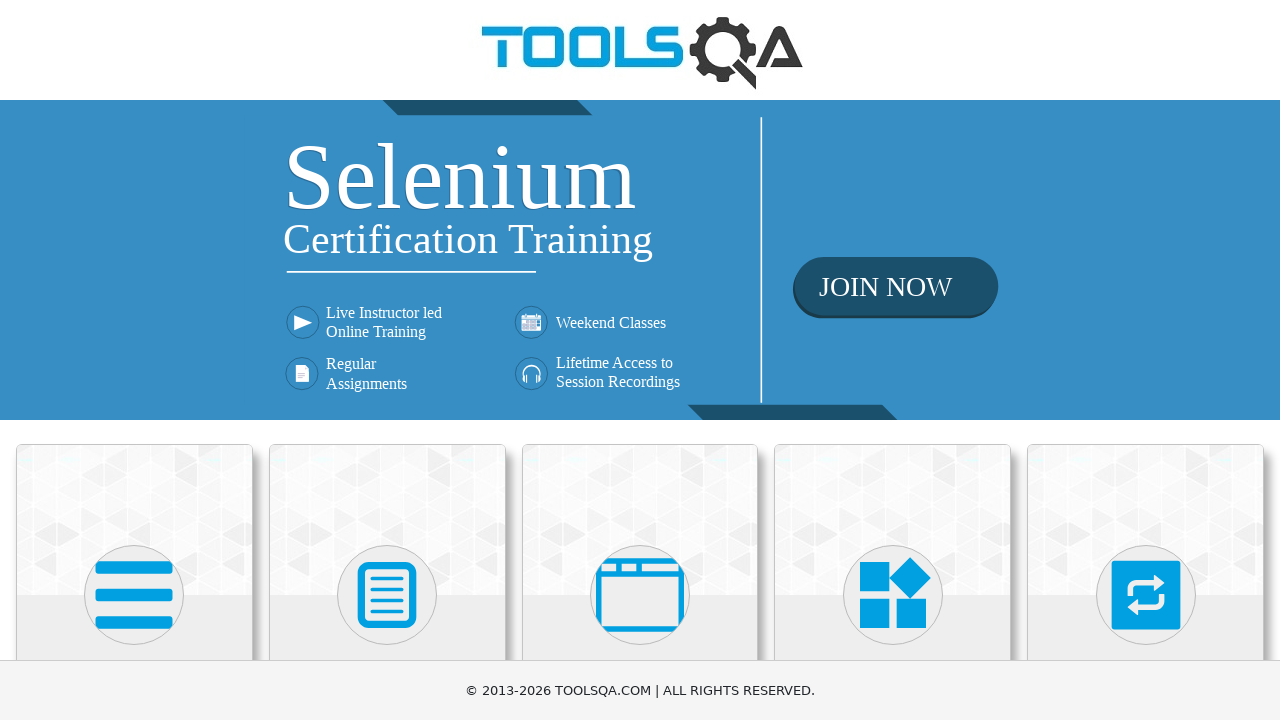